Navigates to table practice section and iterates through paginated table data

Starting URL: https://rori4.github.io/selenium-practice/#/pages/practice/simple-registration

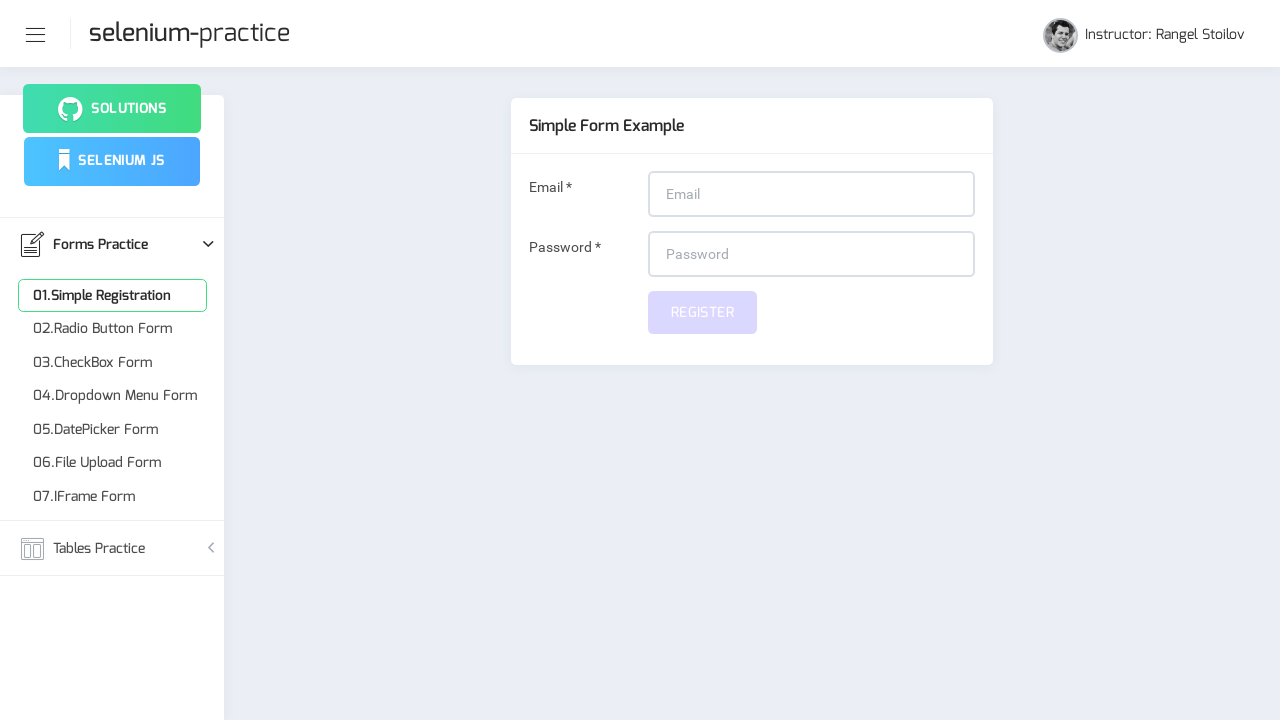

Clicked on Tables Practice navigation link at (130, 548) on xpath=//span[contains(text(),'Tables Practice')]
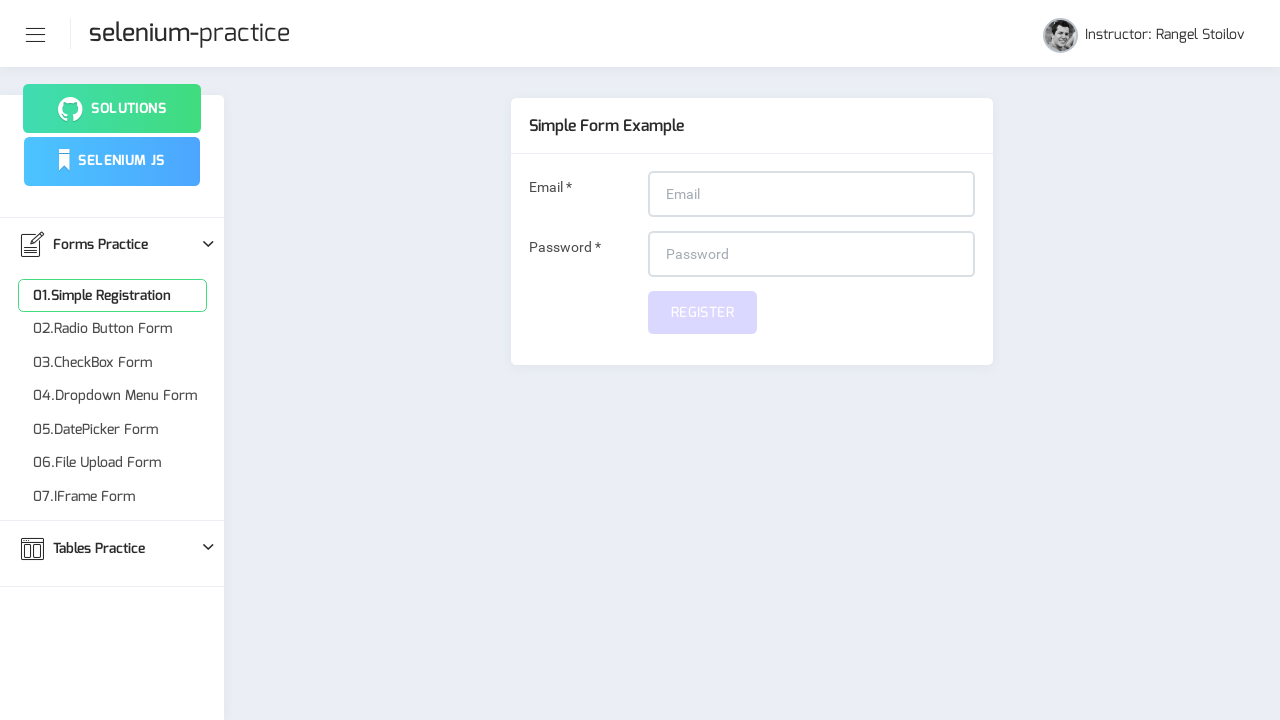

Clicked on 01.Smart Table link at (112, 598) on xpath=//span[contains(text(),'01.Smart Table')]
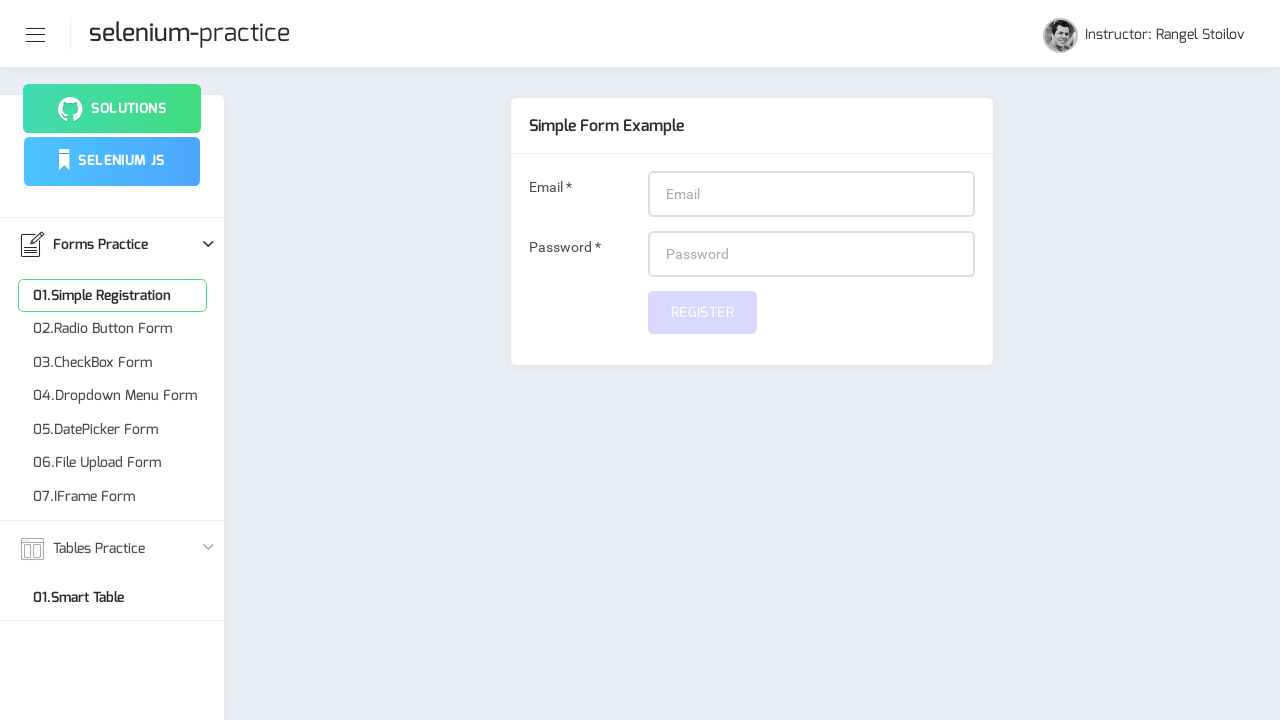

Table rows loaded
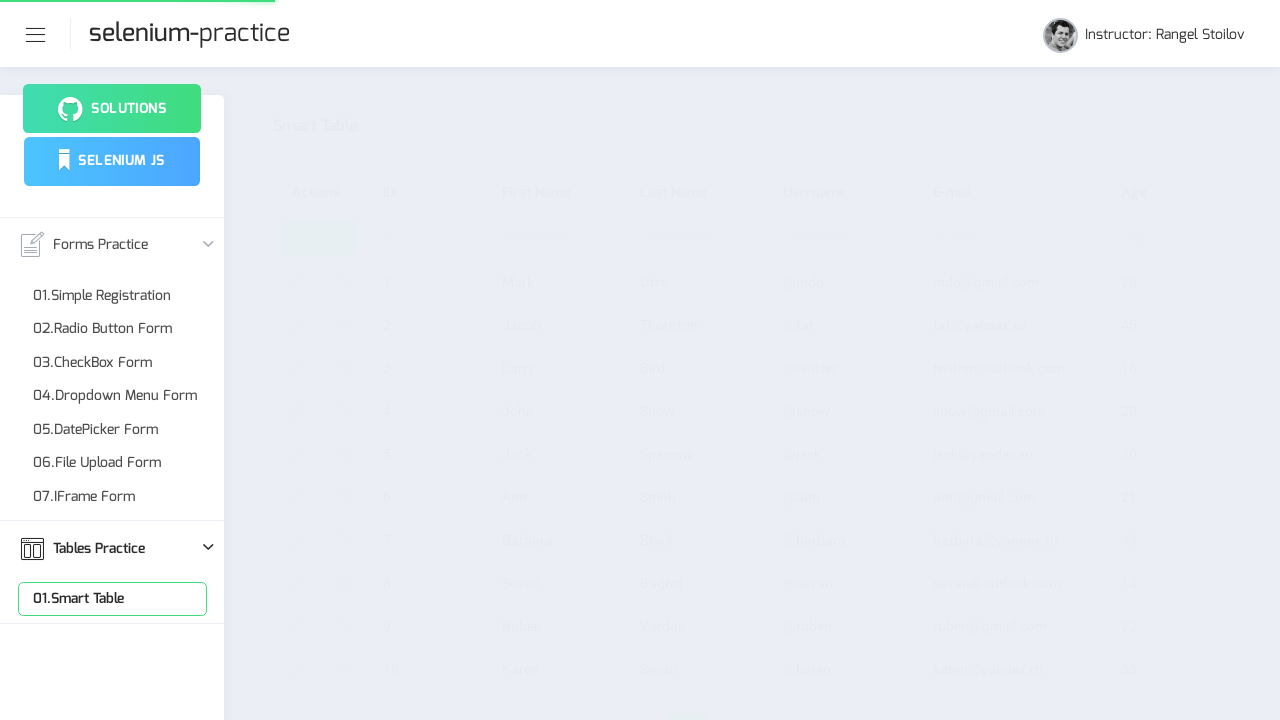

Clicked Next button to navigate to next page of table at (858, 701) on xpath=//span[contains(text(),'Next')]/parent::a
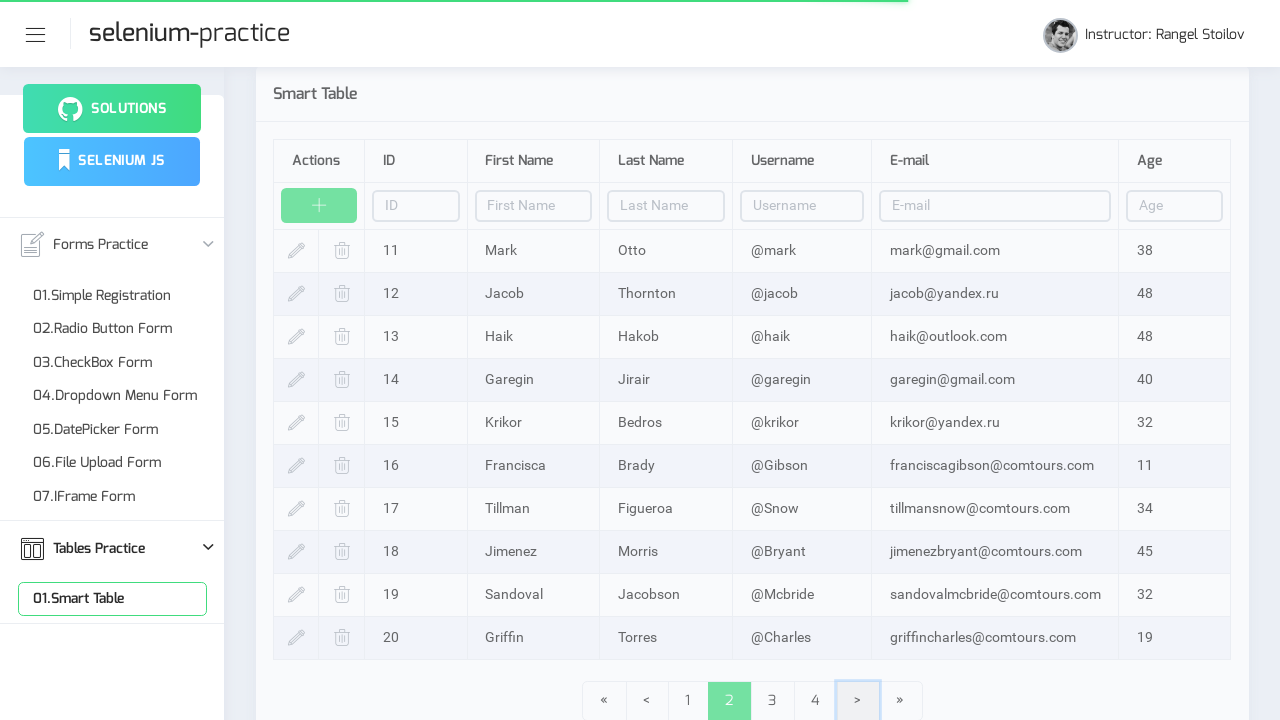

Table rows loaded
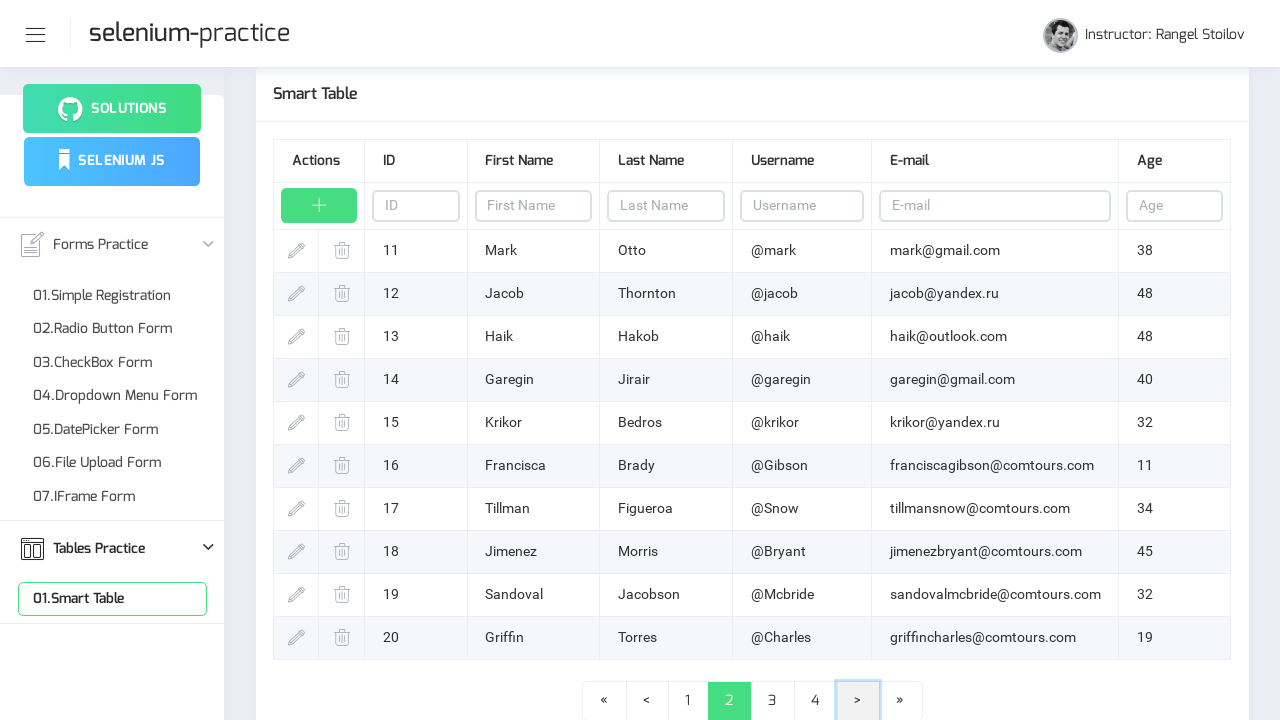

Clicked Next button to navigate to next page of table at (858, 701) on xpath=//span[contains(text(),'Next')]/parent::a
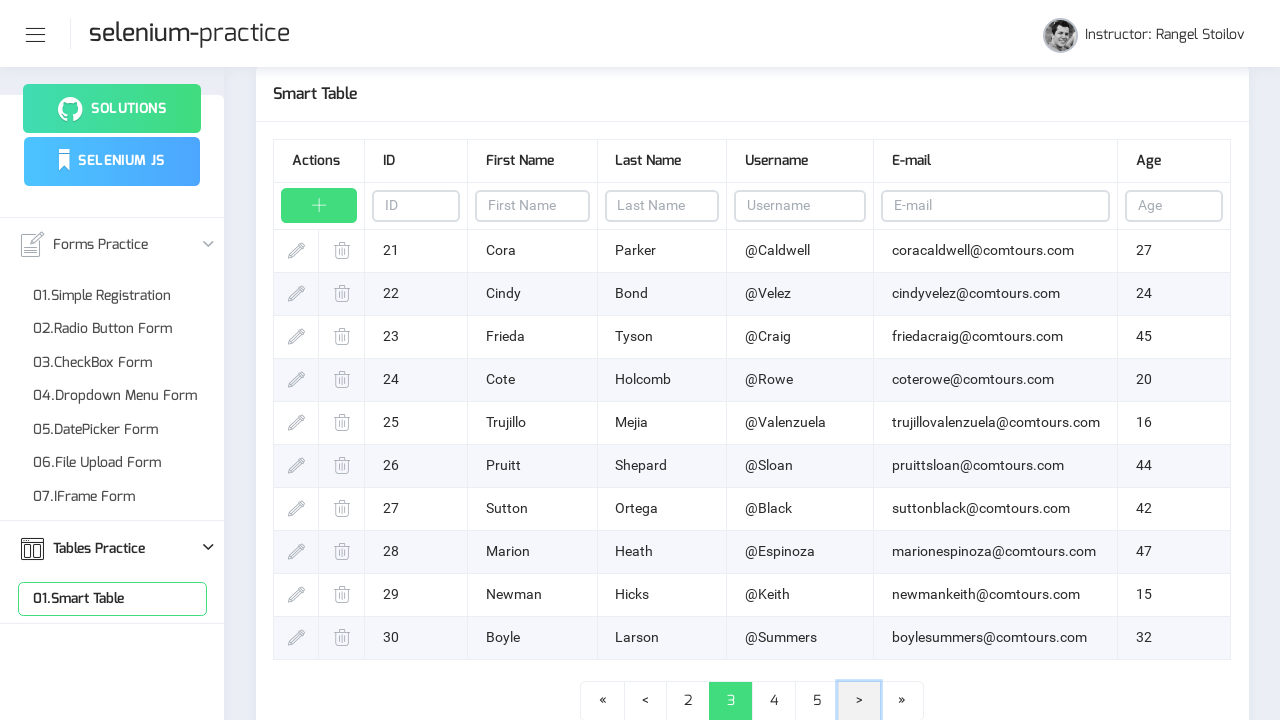

Table rows loaded
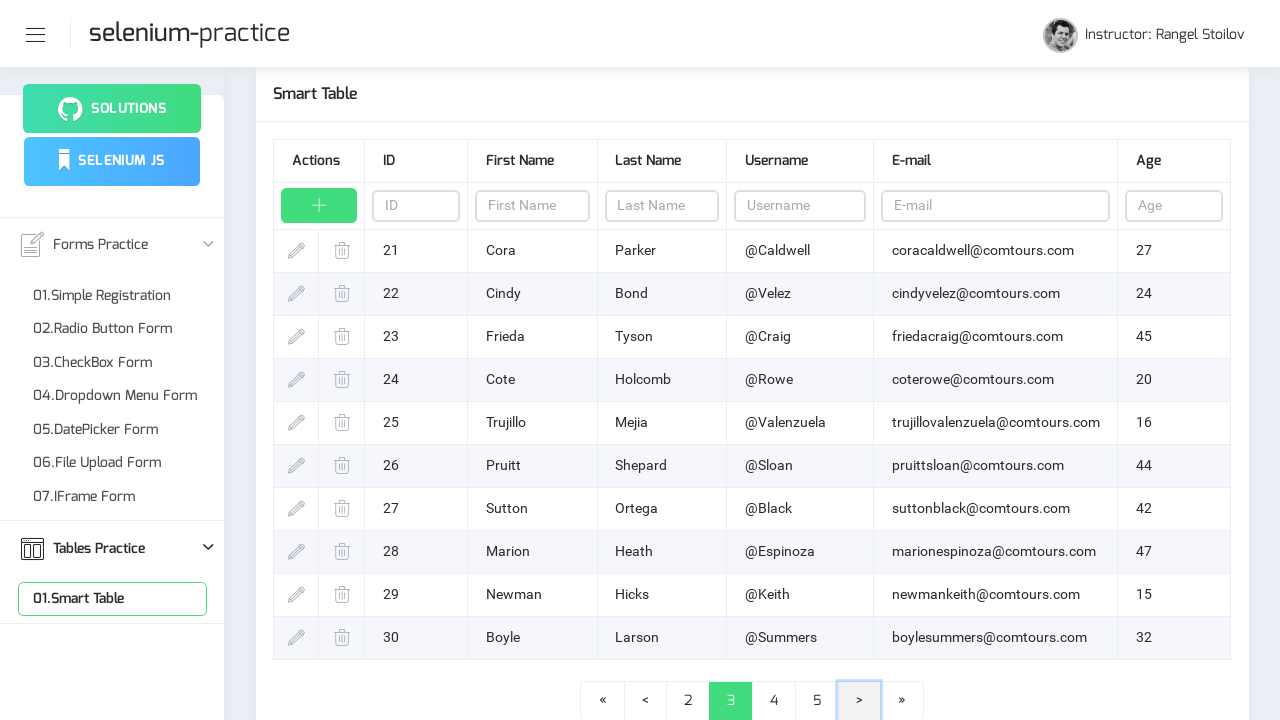

Clicked Next button to navigate to next page of table at (859, 701) on xpath=//span[contains(text(),'Next')]/parent::a
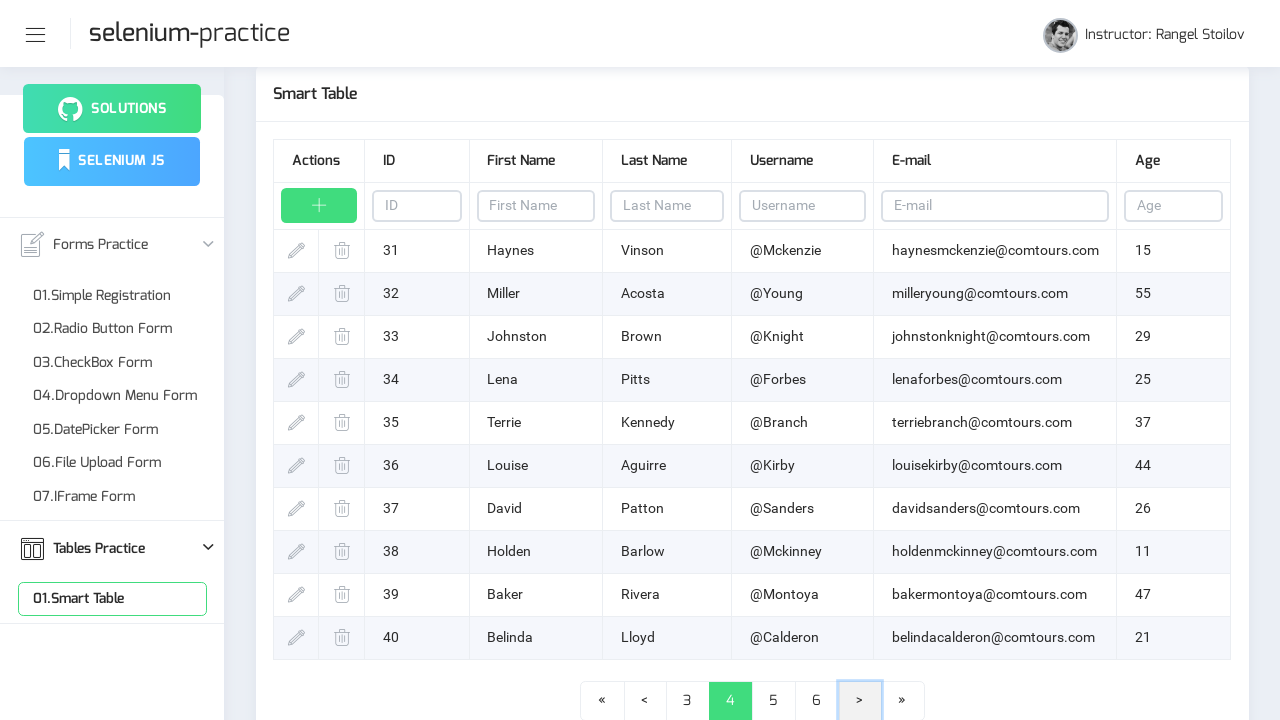

Table rows loaded
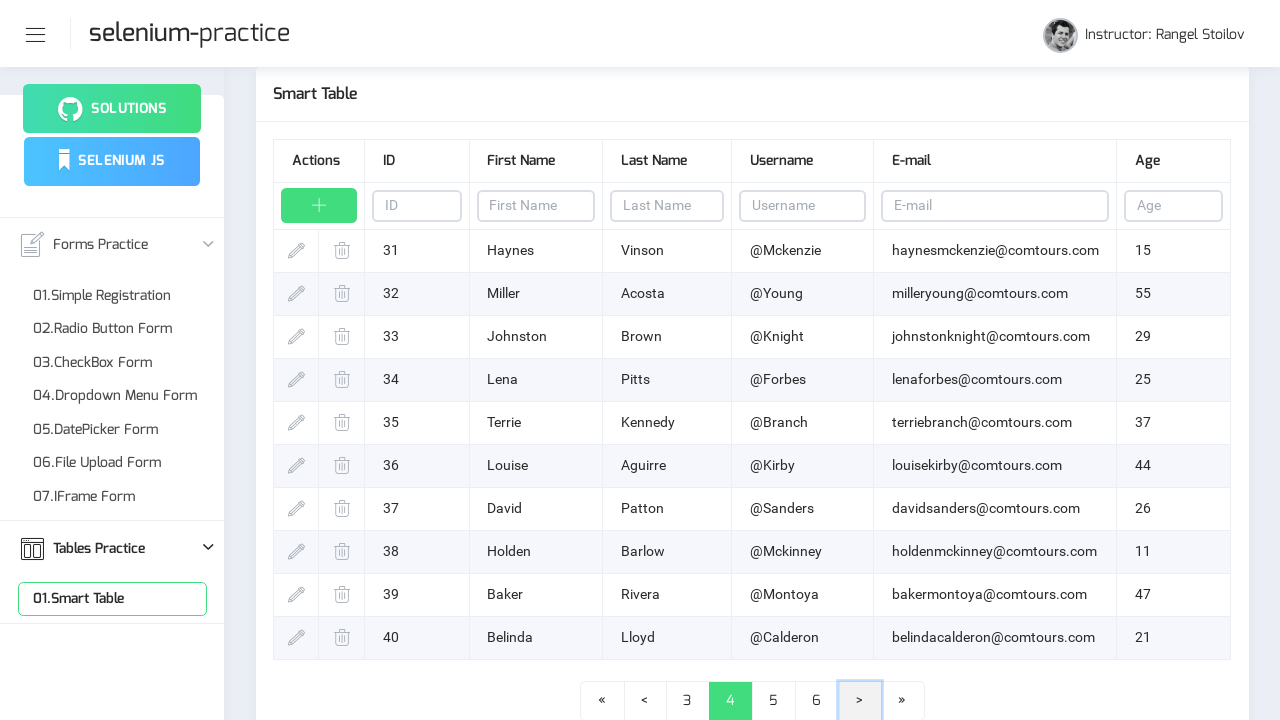

Clicked Next button to navigate to next page of table at (860, 701) on xpath=//span[contains(text(),'Next')]/parent::a
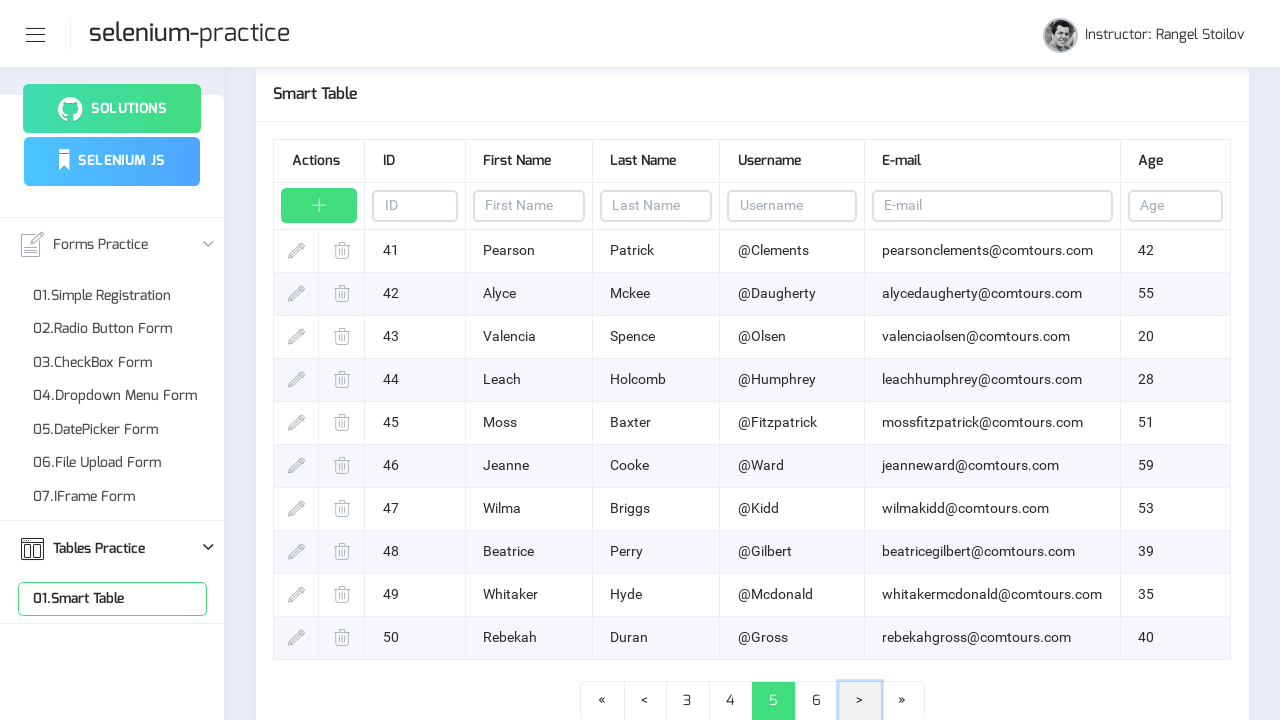

Table rows loaded
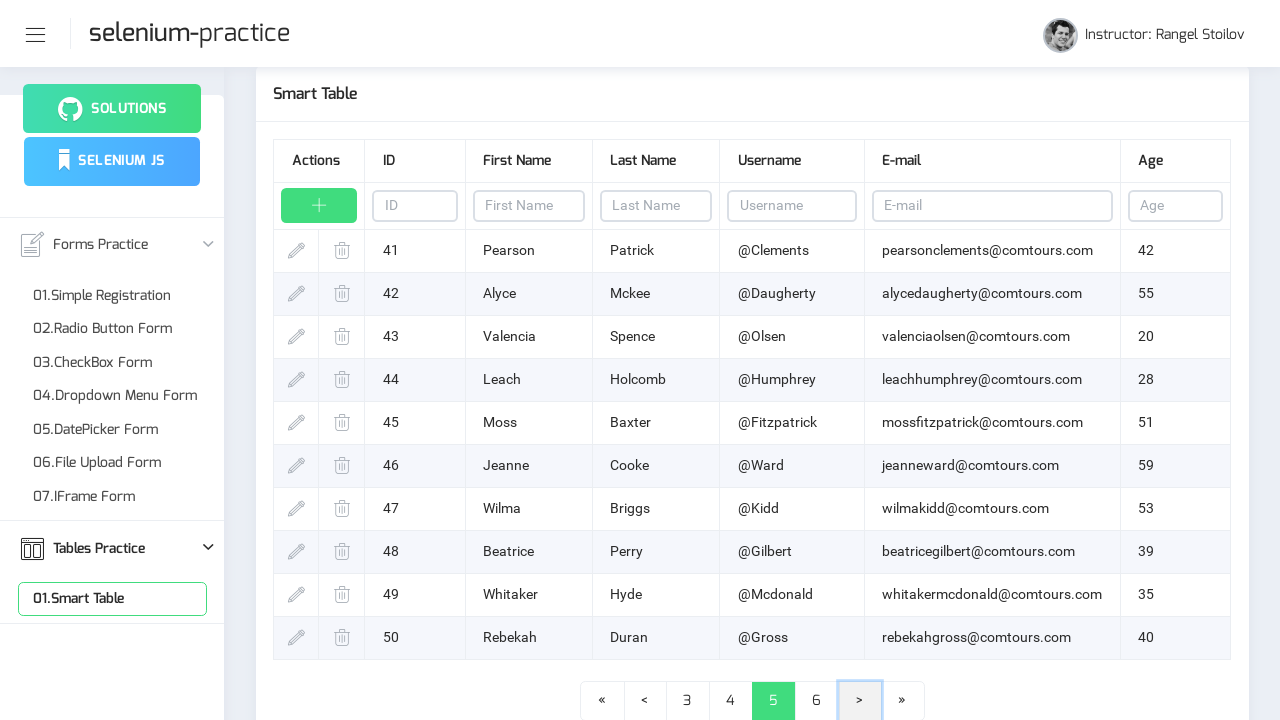

Clicked Next button to navigate to next page of table at (860, 701) on xpath=//span[contains(text(),'Next')]/parent::a
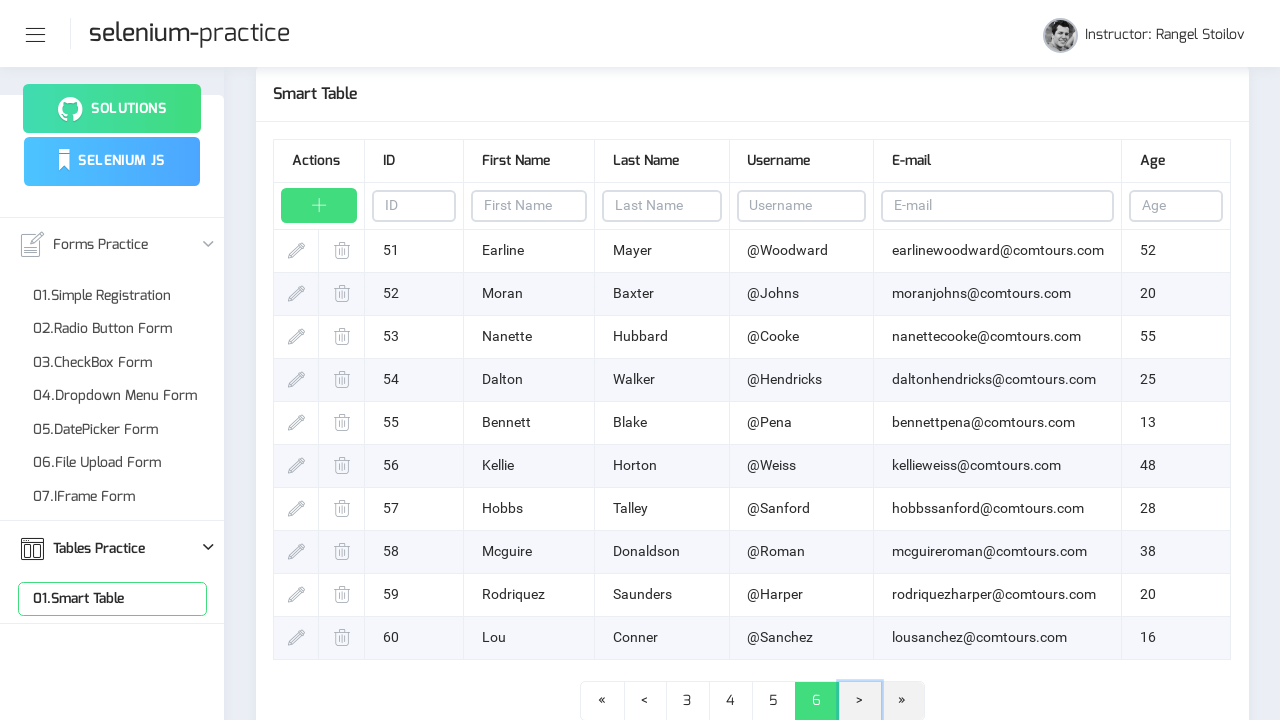

Table rows loaded
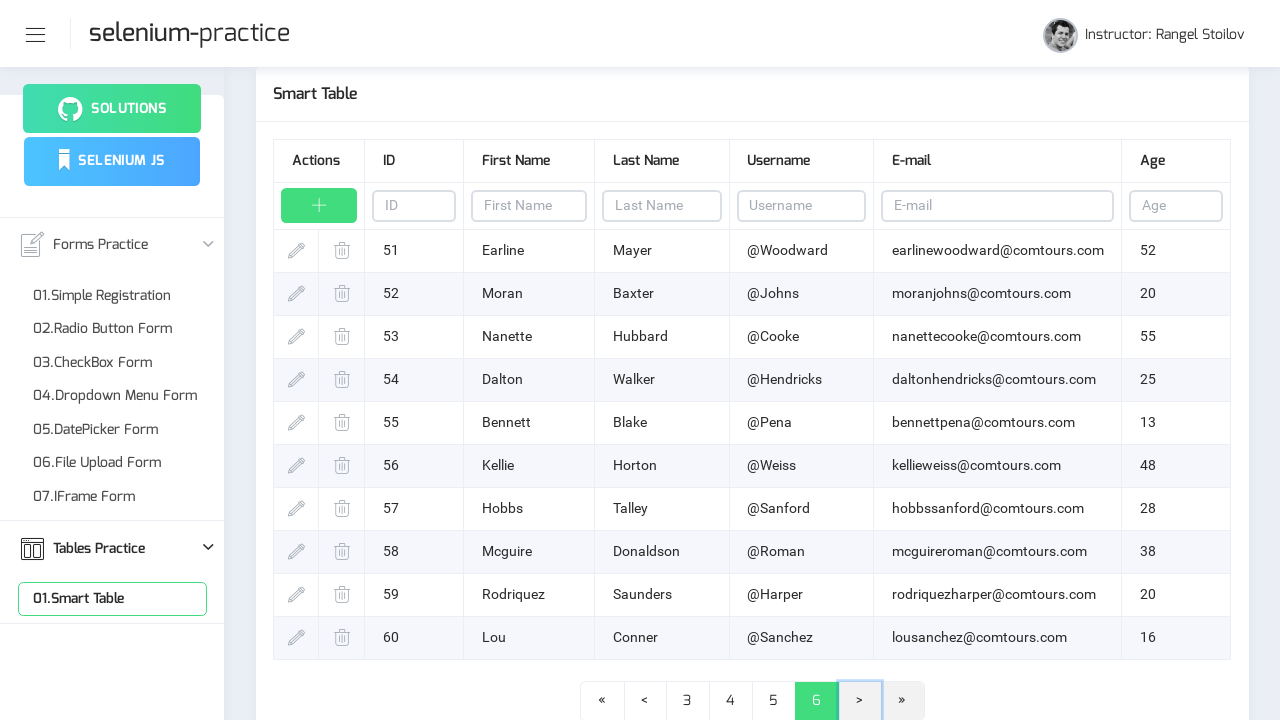

Reached last page of table, pagination complete
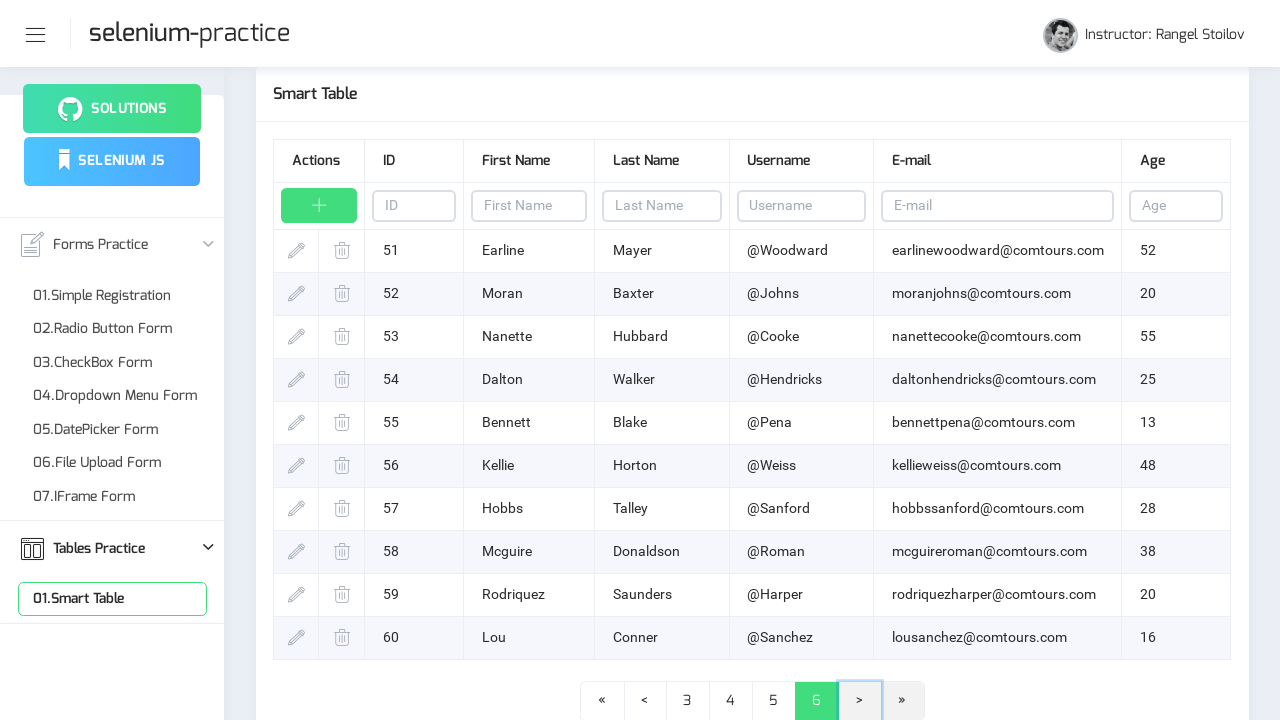

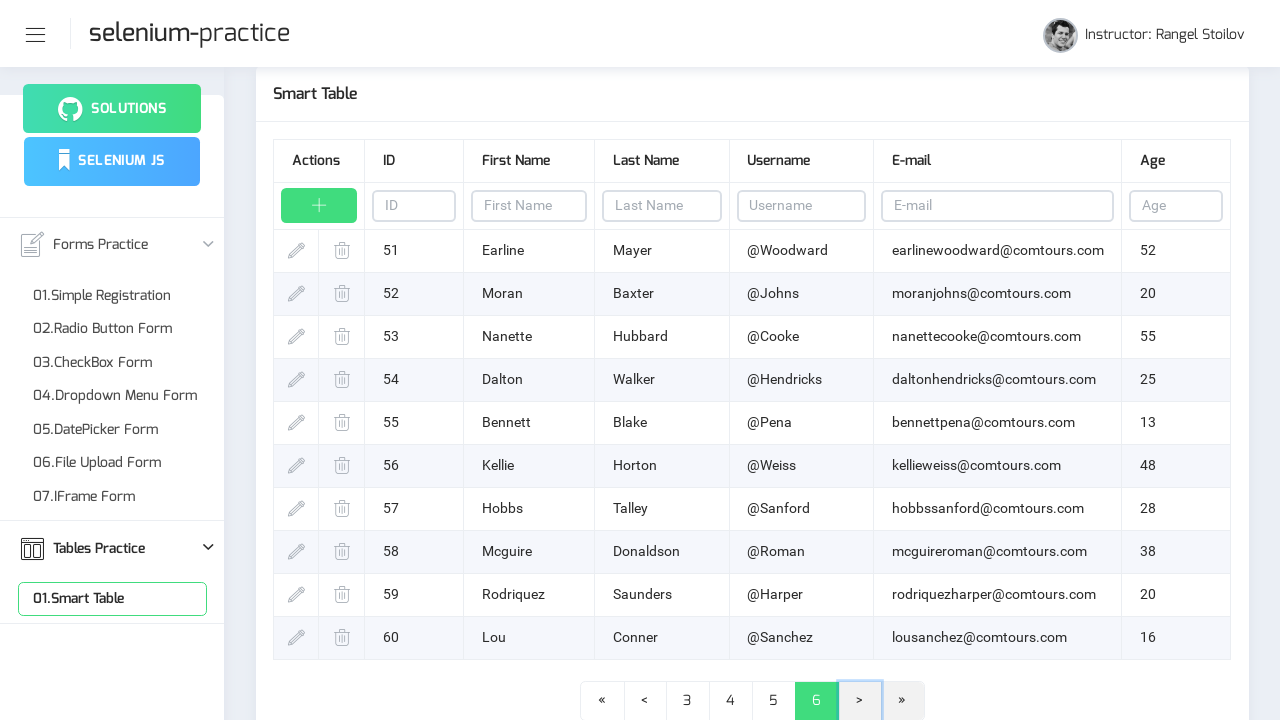